Clicks the dynamic "Home" link and verifies it opens demoqa.com in a new tab

Starting URL: https://demoqa.com/links

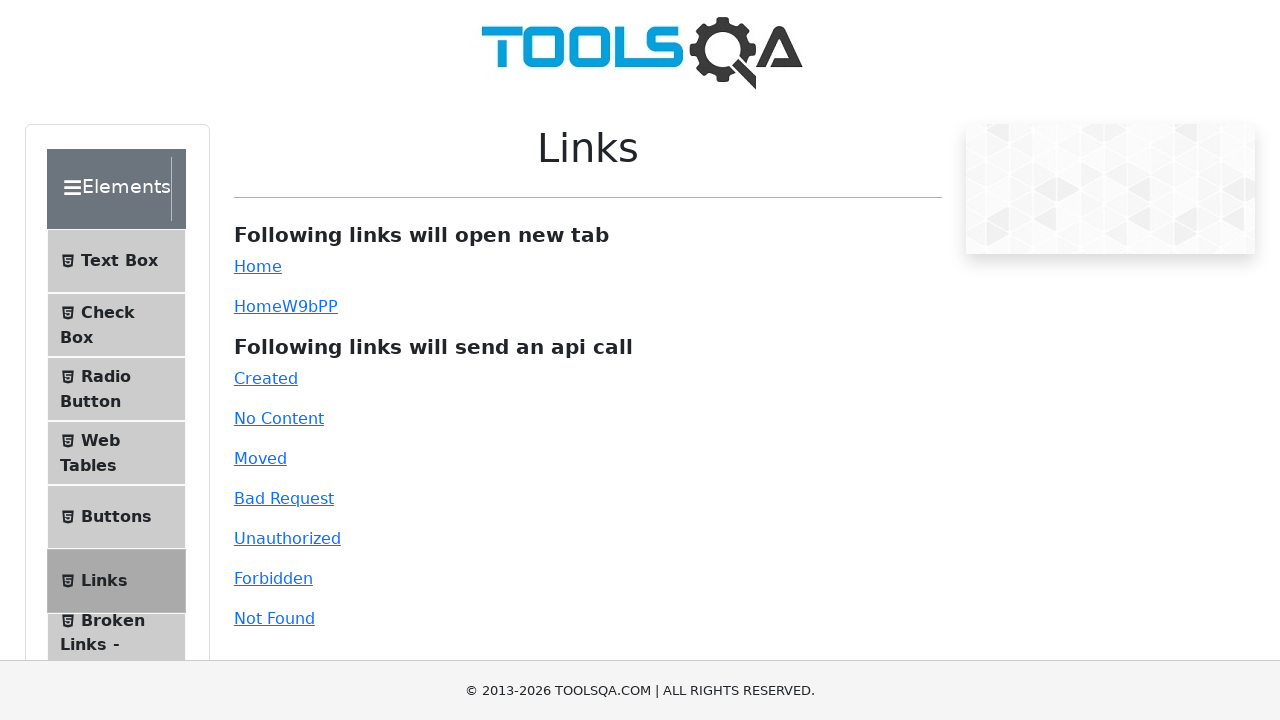

Clicked the dynamic Home link (#dynamicLink) at (258, 306) on #dynamicLink
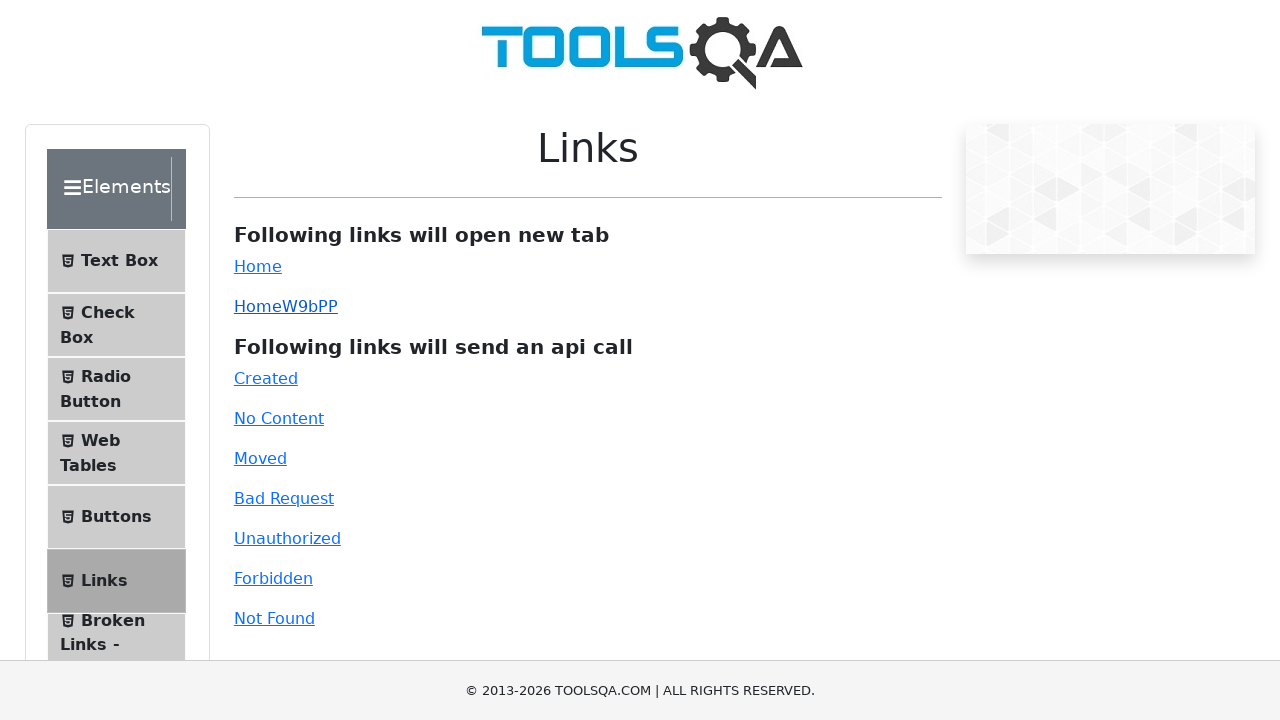

New tab opened with Home link target
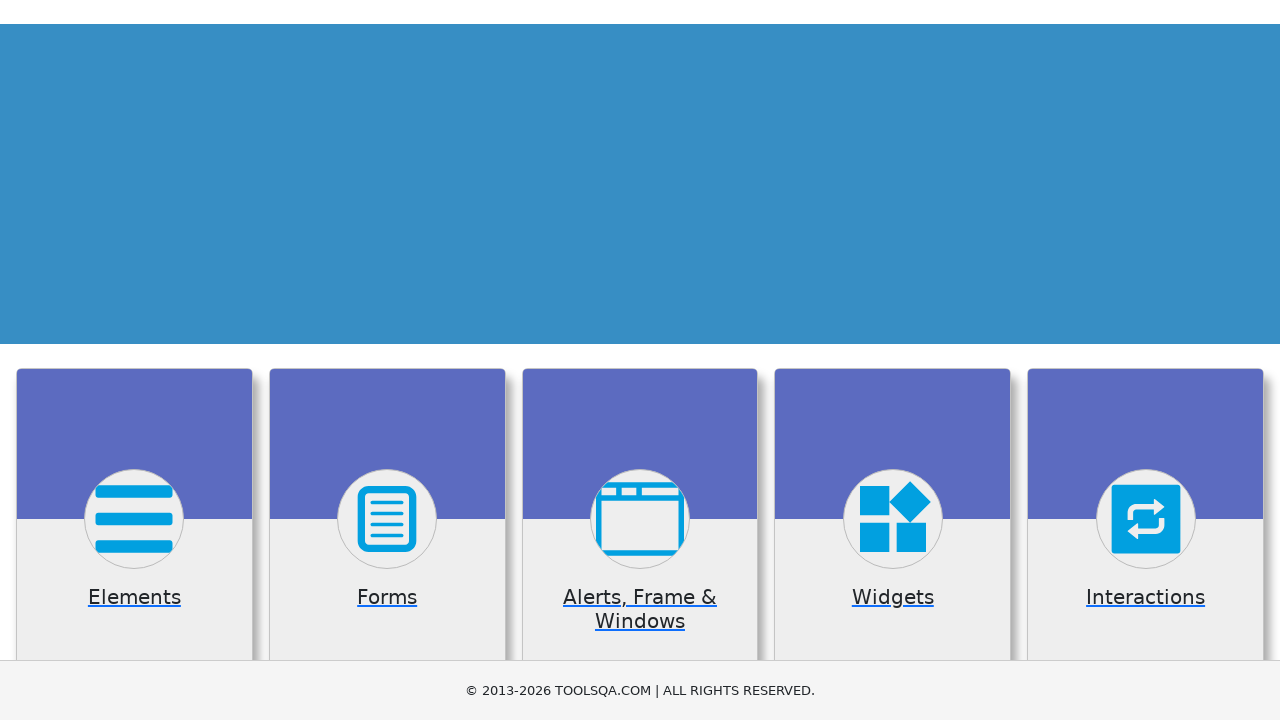

New page loaded completely
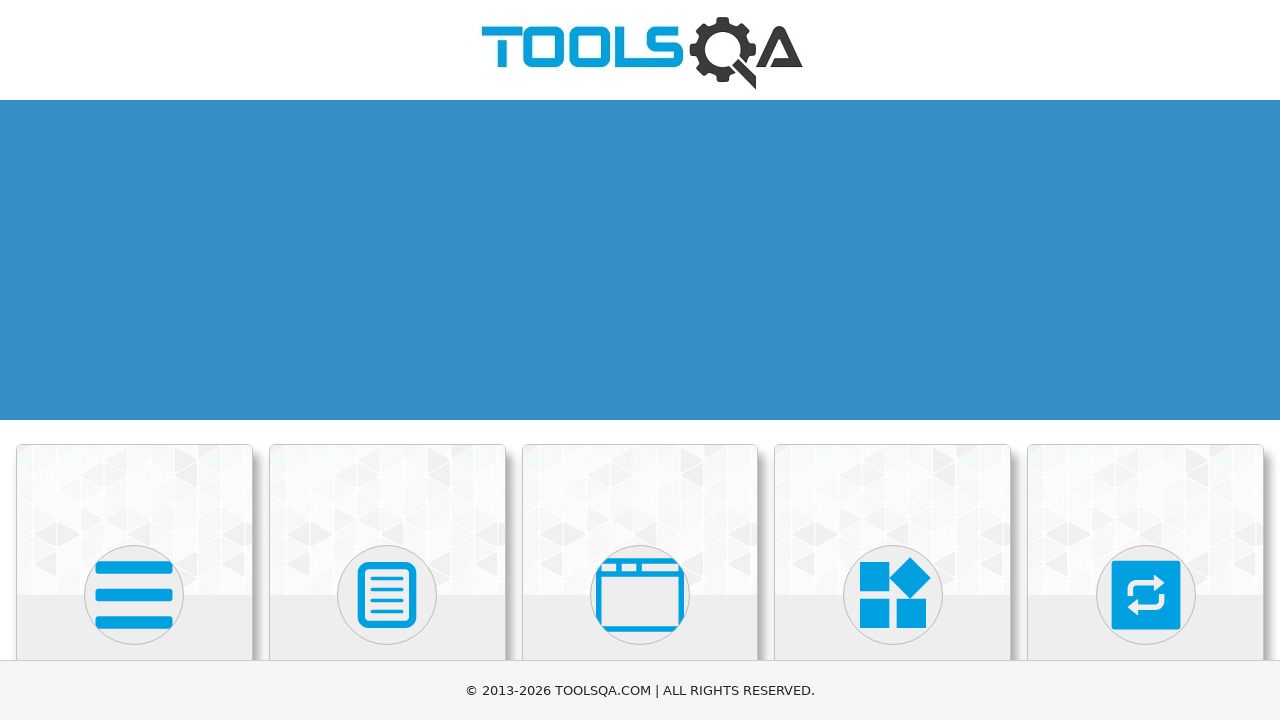

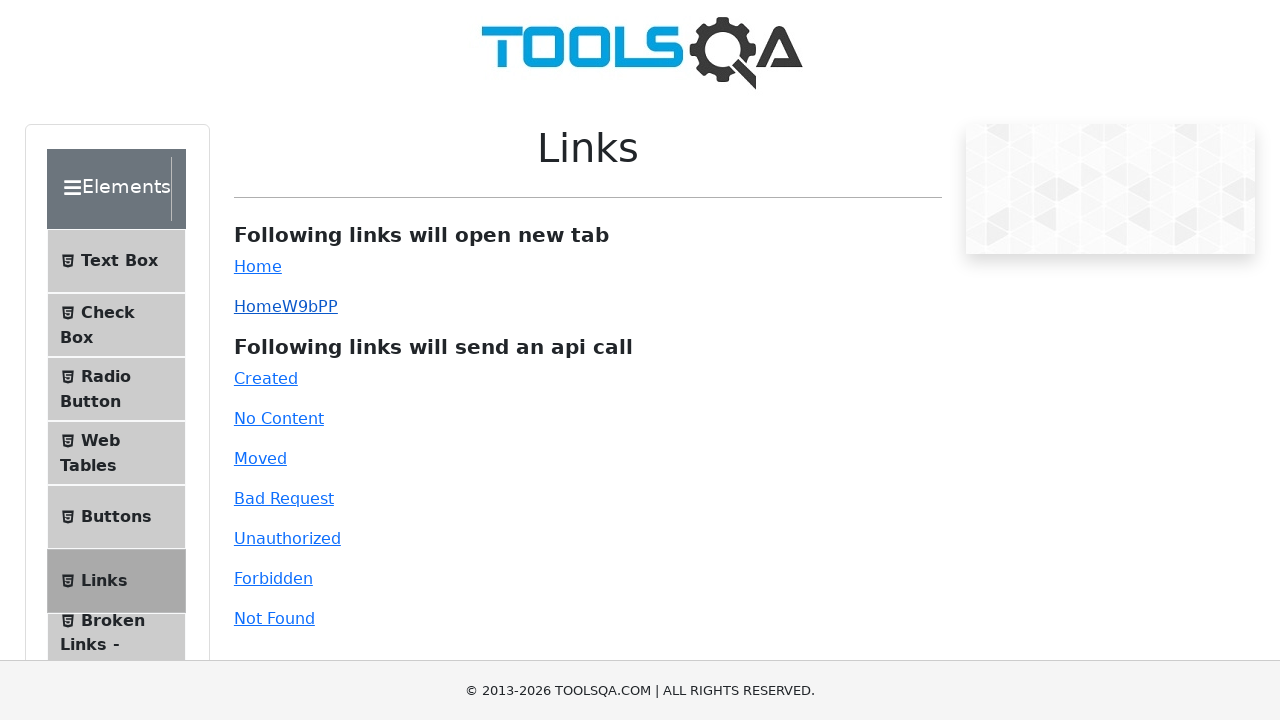